Tests calendar date picker functionality by selecting a specific date (June 15, 2027) through year, month, and day navigation

Starting URL: https://rahulshettyacademy.com/seleniumPractise/#/offers

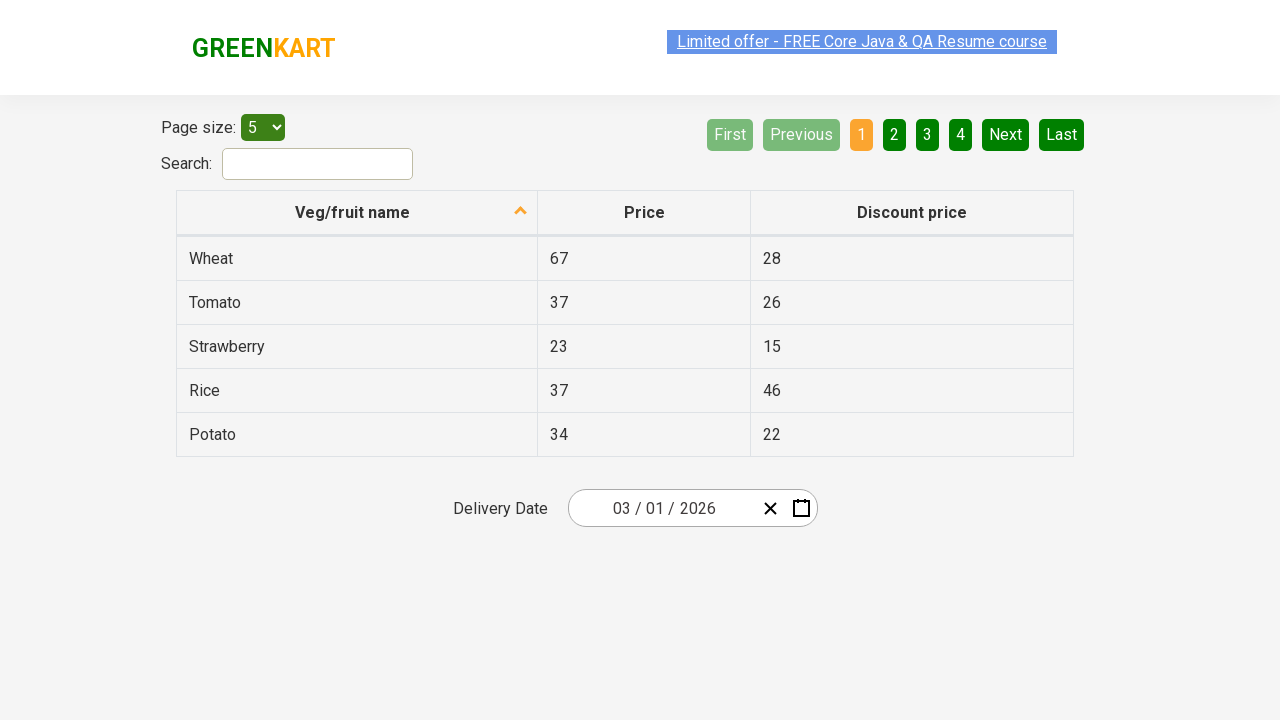

Clicked on calendar input group to open the date picker at (662, 508) on .react-date-picker__inputGroup
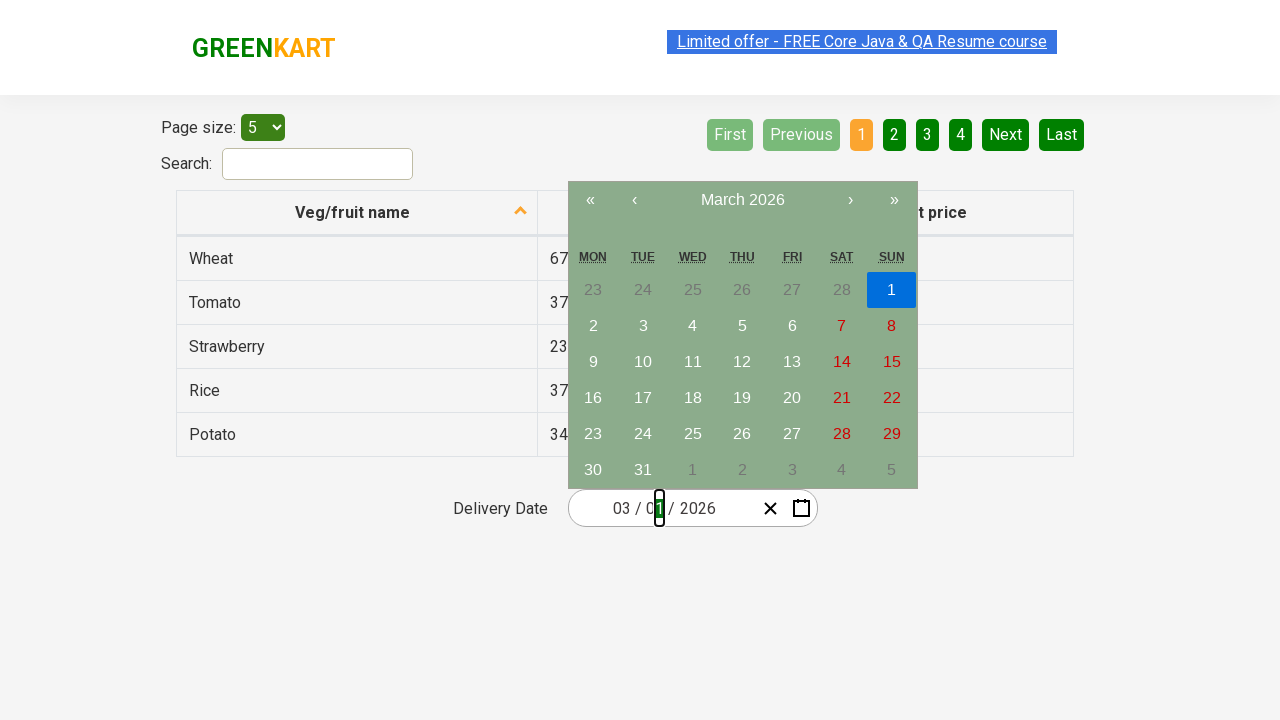

Clicked navigation label to navigate to month view at (742, 200) on .react-calendar__navigation__label
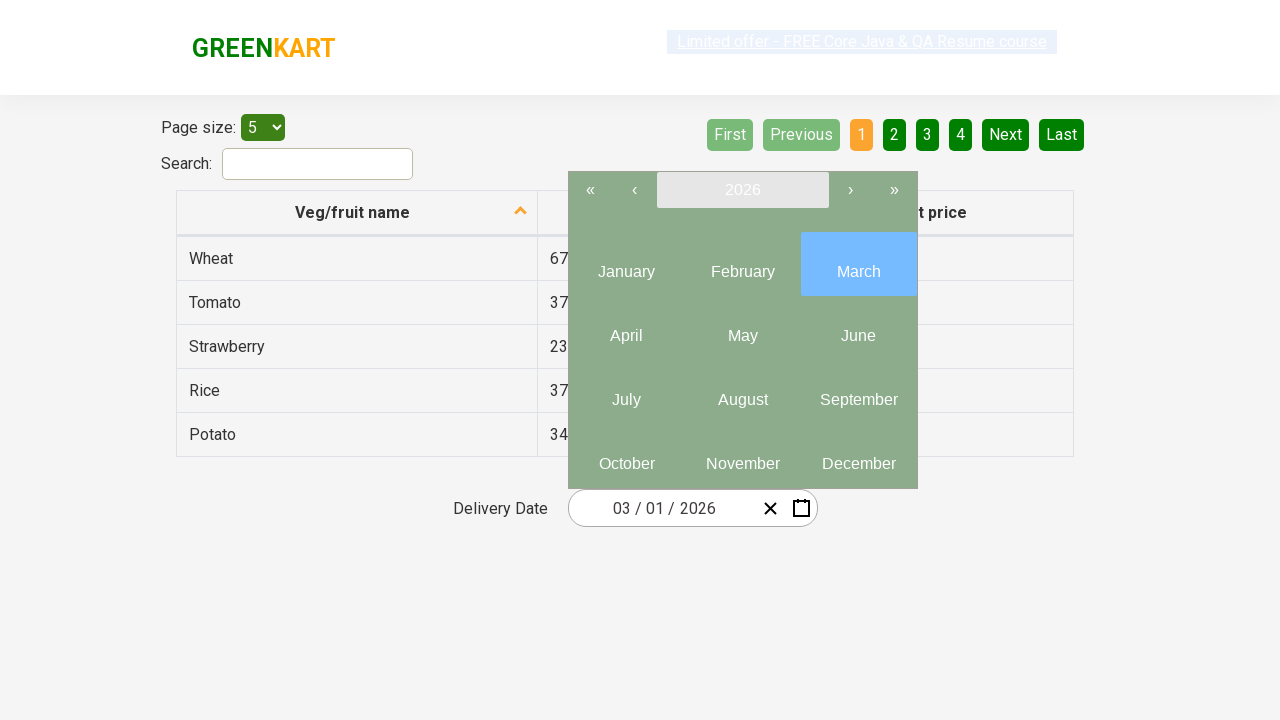

Clicked navigation label again to navigate to year view at (742, 190) on .react-calendar__navigation__label
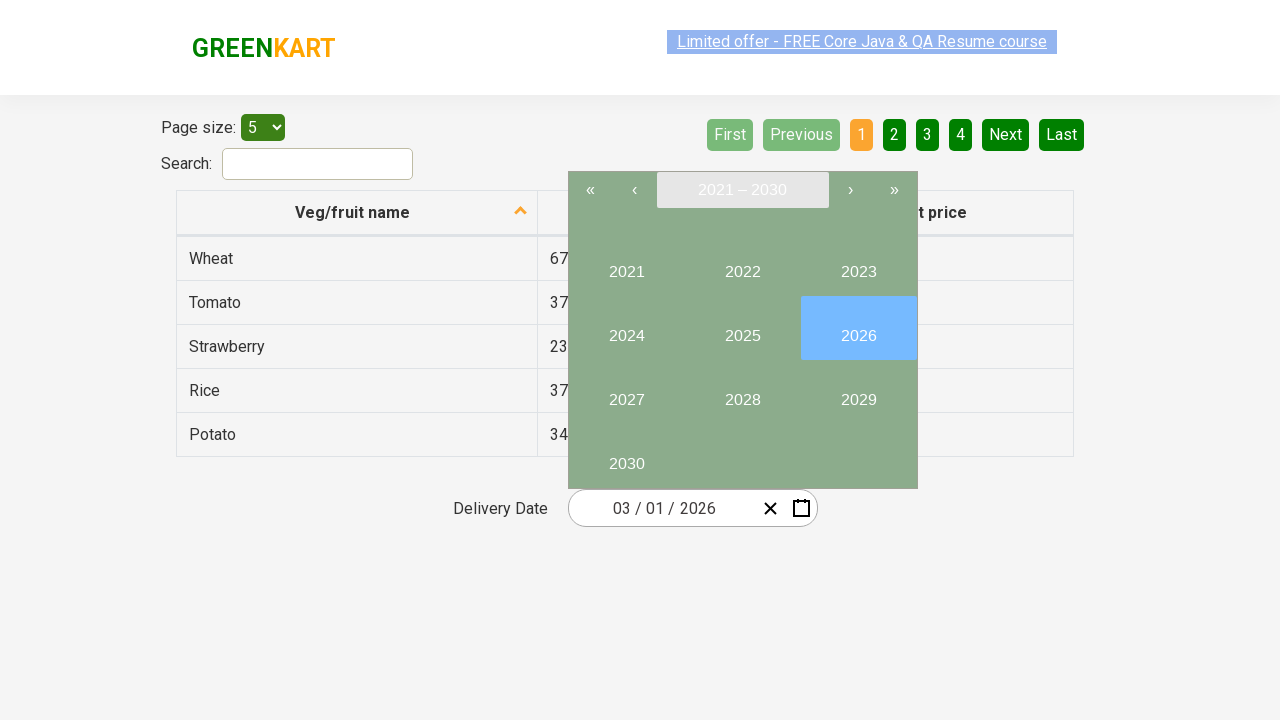

Selected year 2027 at (626, 392) on internal:text="2027"i
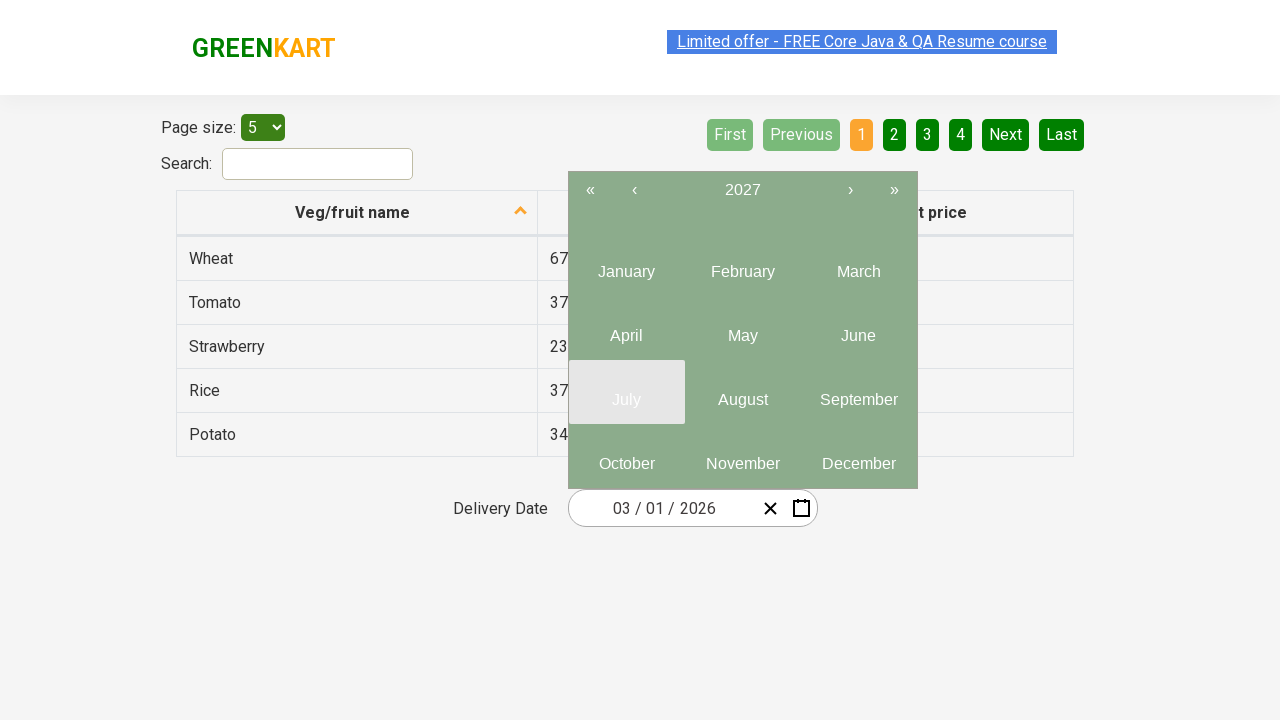

Selected month 6 (June) at (858, 328) on .react-calendar__year-view__months__month >> nth=5
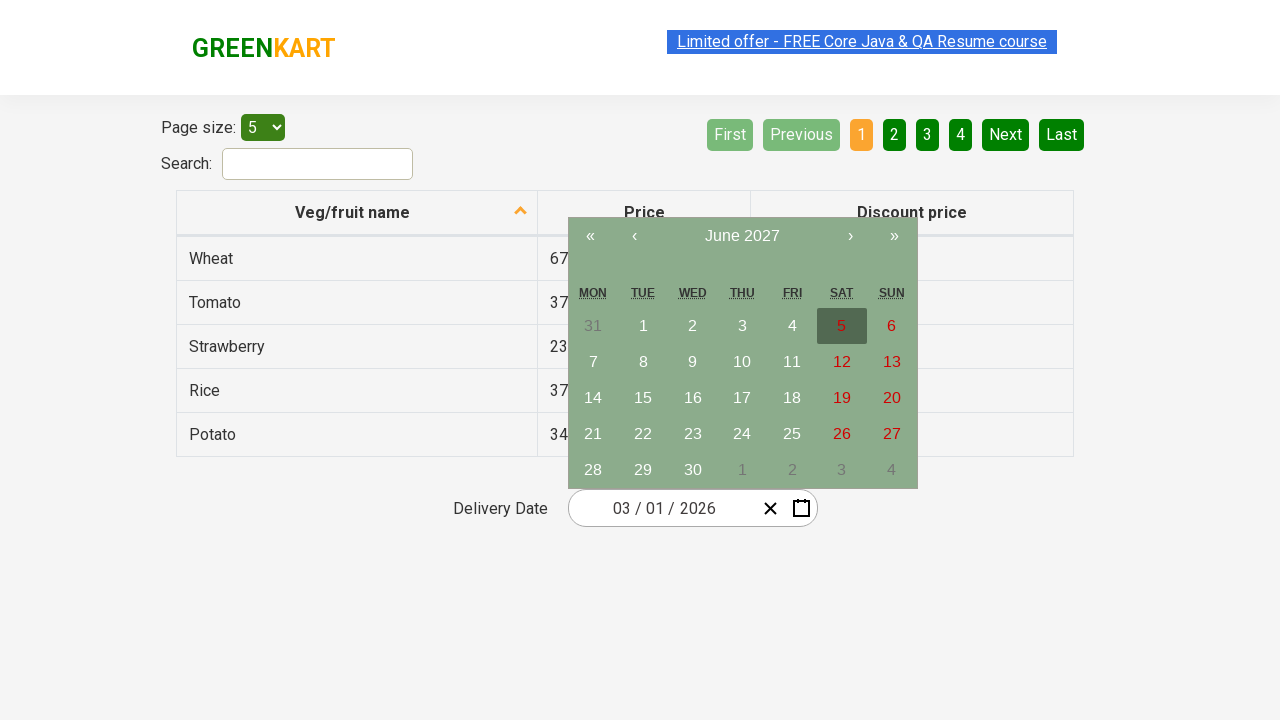

Selected date 15 to complete calendar selection of June 15, 2027 at (643, 398) on //abbr[text()='15']
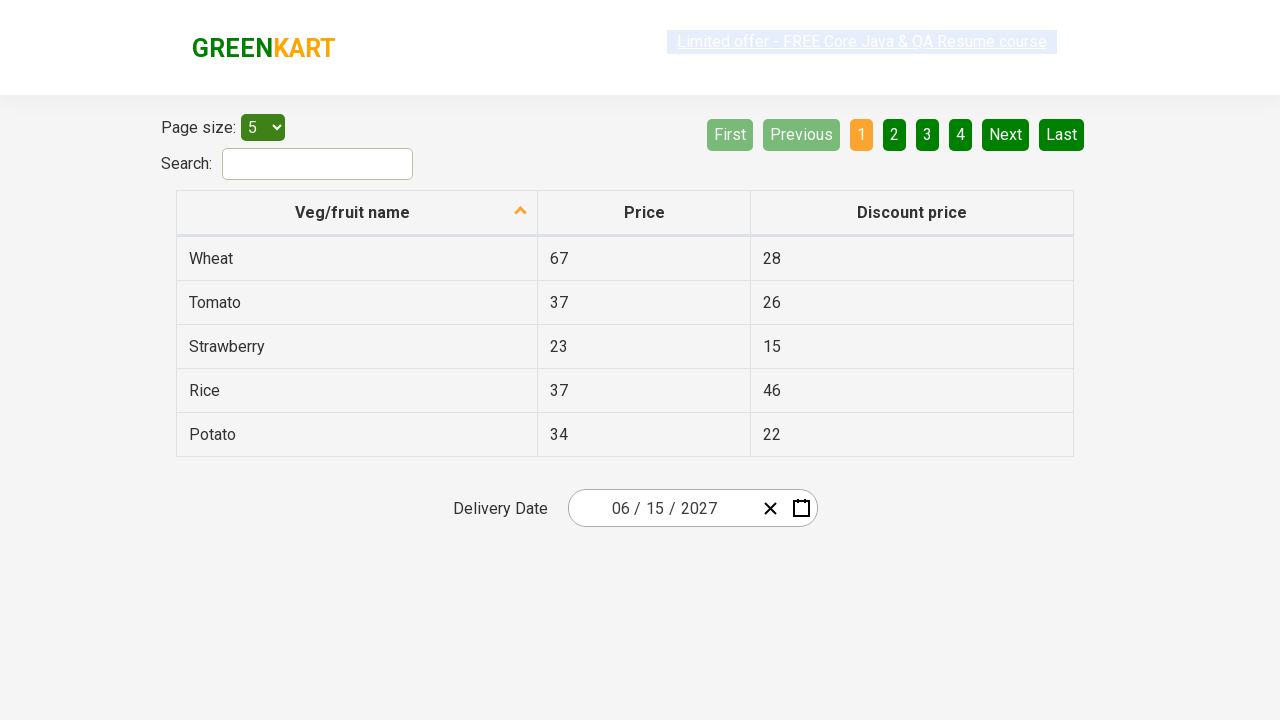

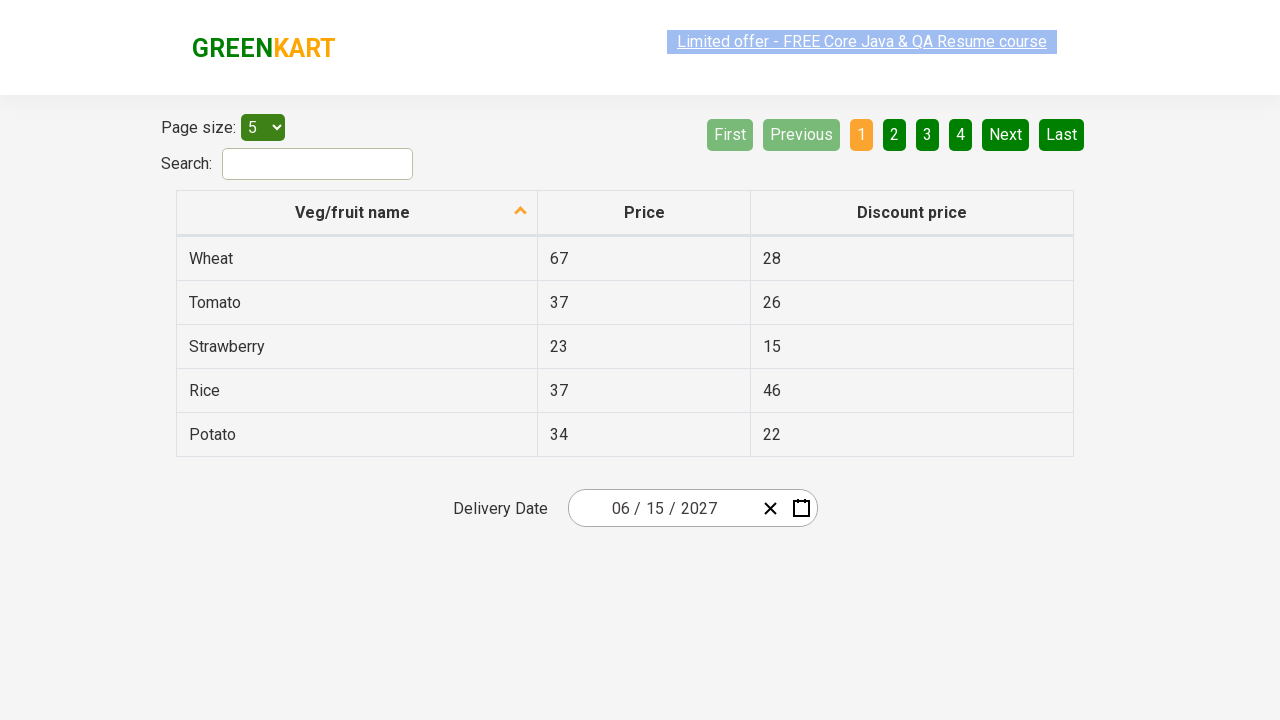